Navigates to Maltapark website and uses hover menu interaction to navigate to the Cars category under "Cars & Parts" section

Starting URL: https://www.maltapark.com/

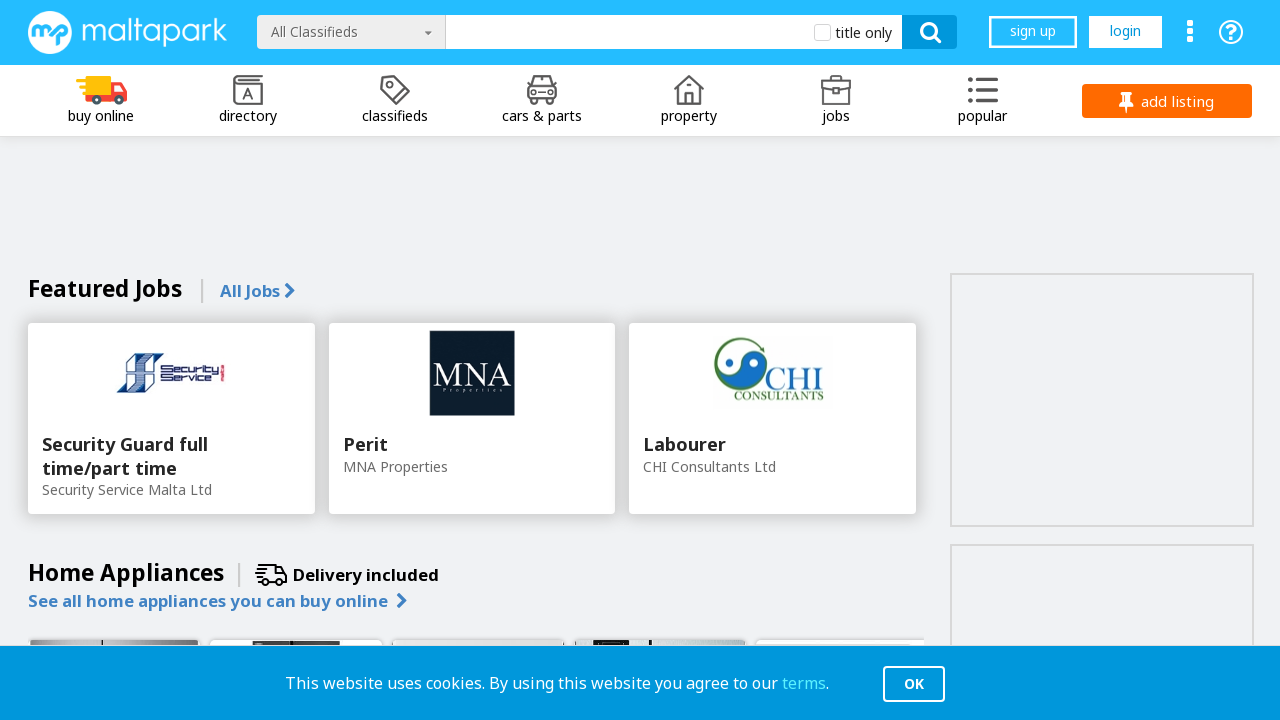

Hovered over 'Cars & Parts' menu item to reveal dropdown at (542, 99) on xpath=/html/body/div/header/div[2]/div/div/ul/li[4]/a
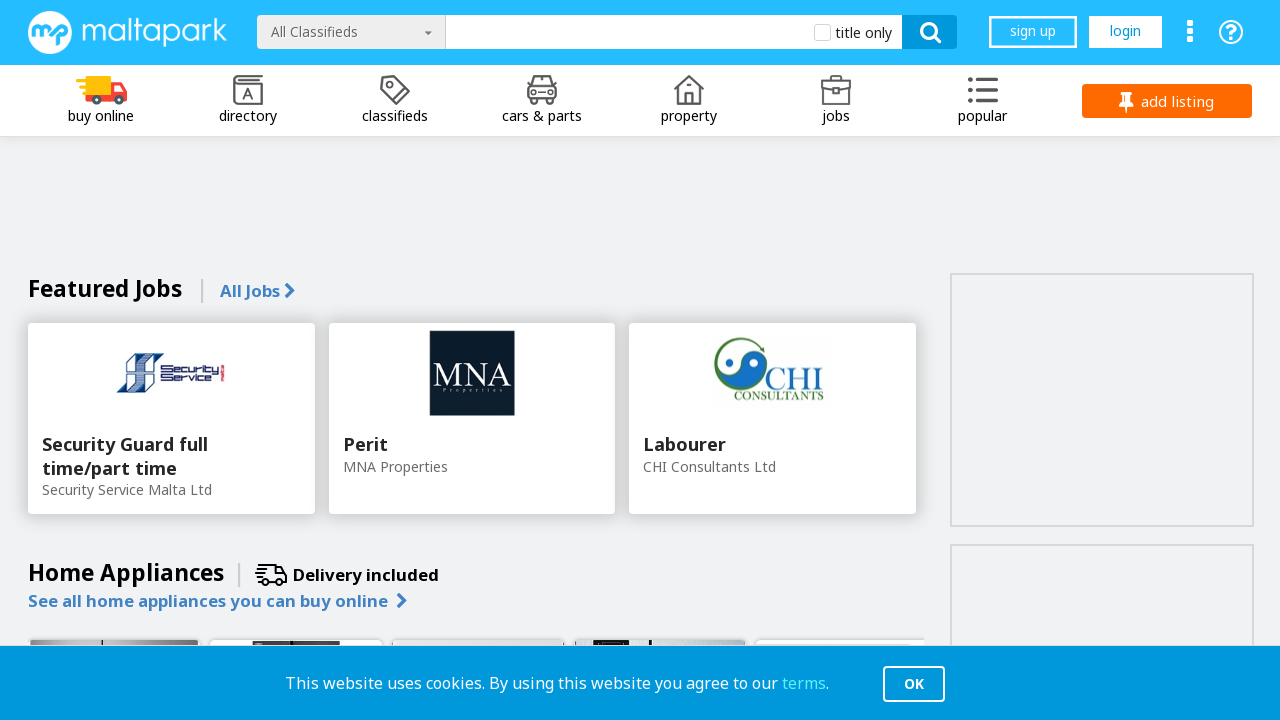

Clicked on Cars subcategory in the dropdown menu at (616, 167) on xpath=/html/body/div/header/div[2]/div/div/ul/li[4]/ul/li[2]/a
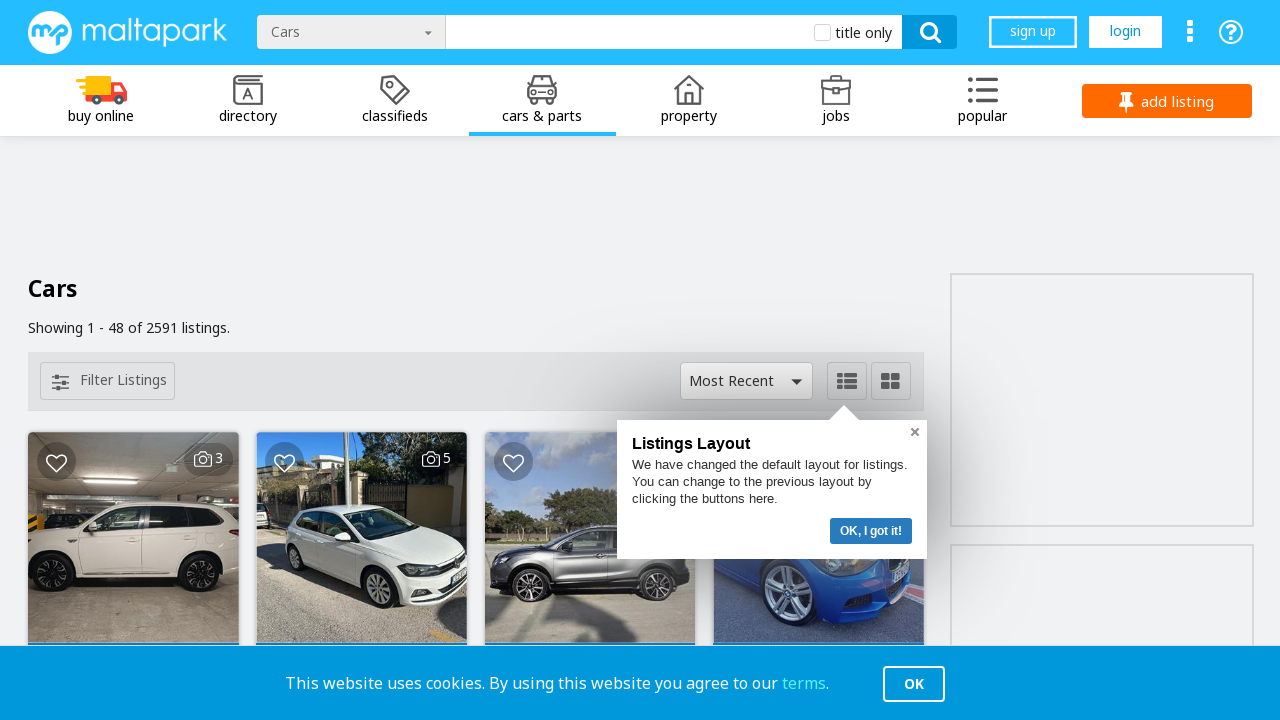

Waited for Cars category page to fully load (networkidle)
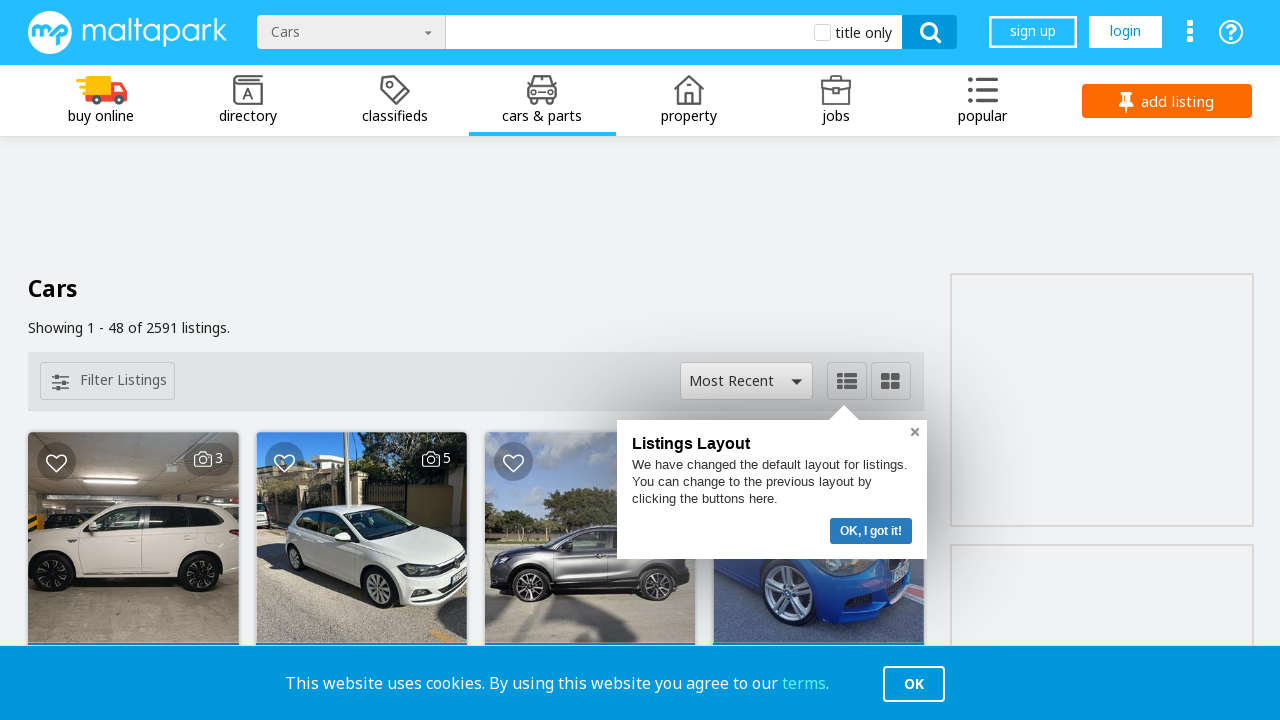

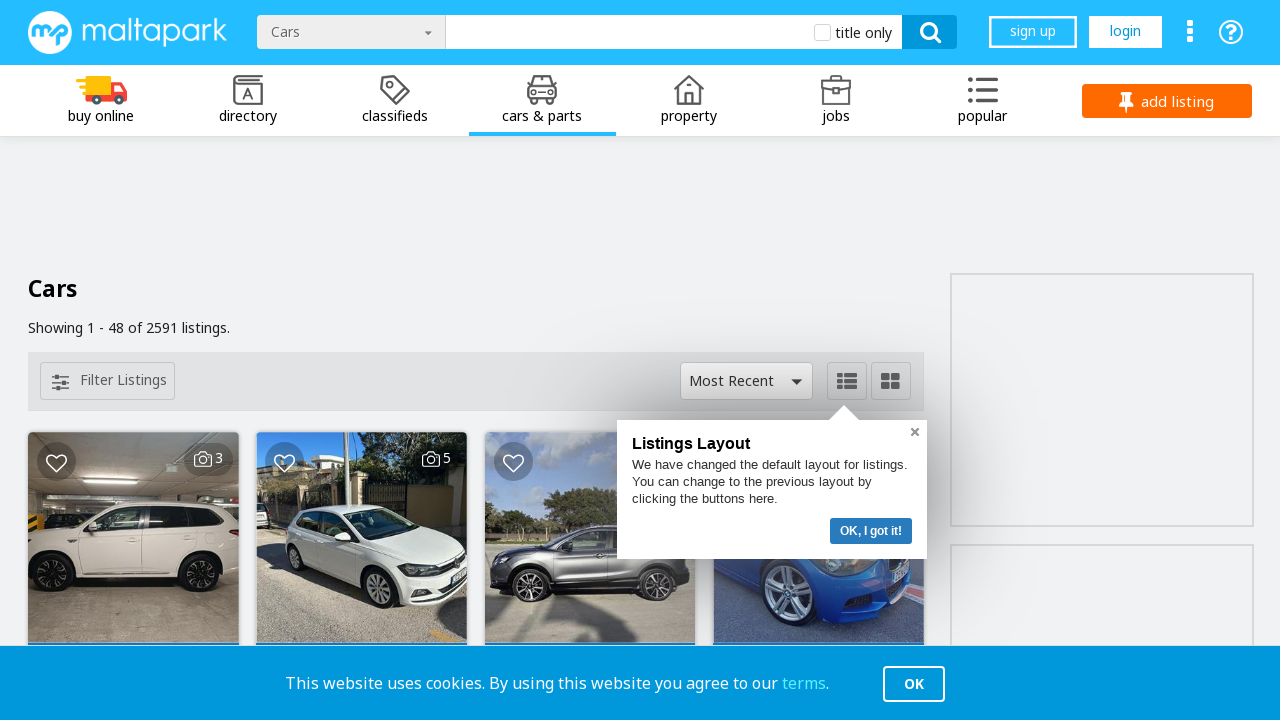